Tests various UI interactions on a practice page including radio button selection, text field input, dropdown selection, checkbox toggling, alert handling, scrolling, and mouse hover actions.

Starting URL: https://rahulshettyacademy.com/AutomationPractice/

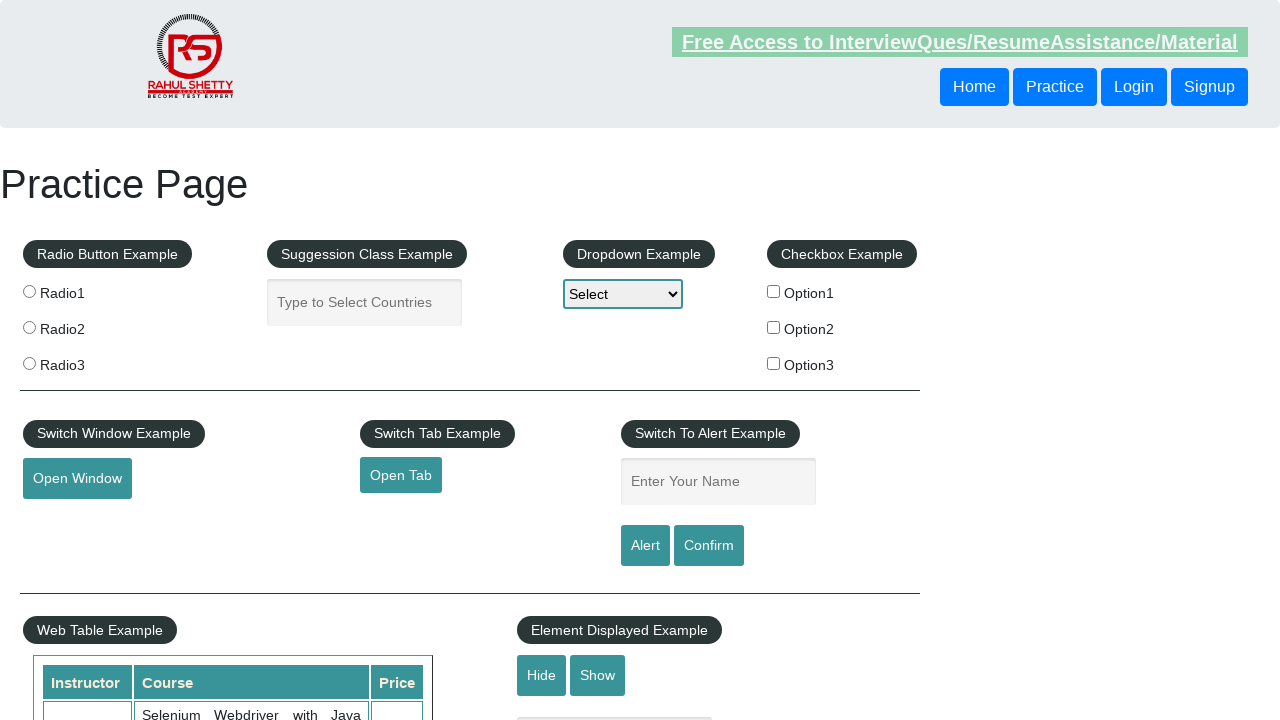

Verified page title is 'Practice Page'
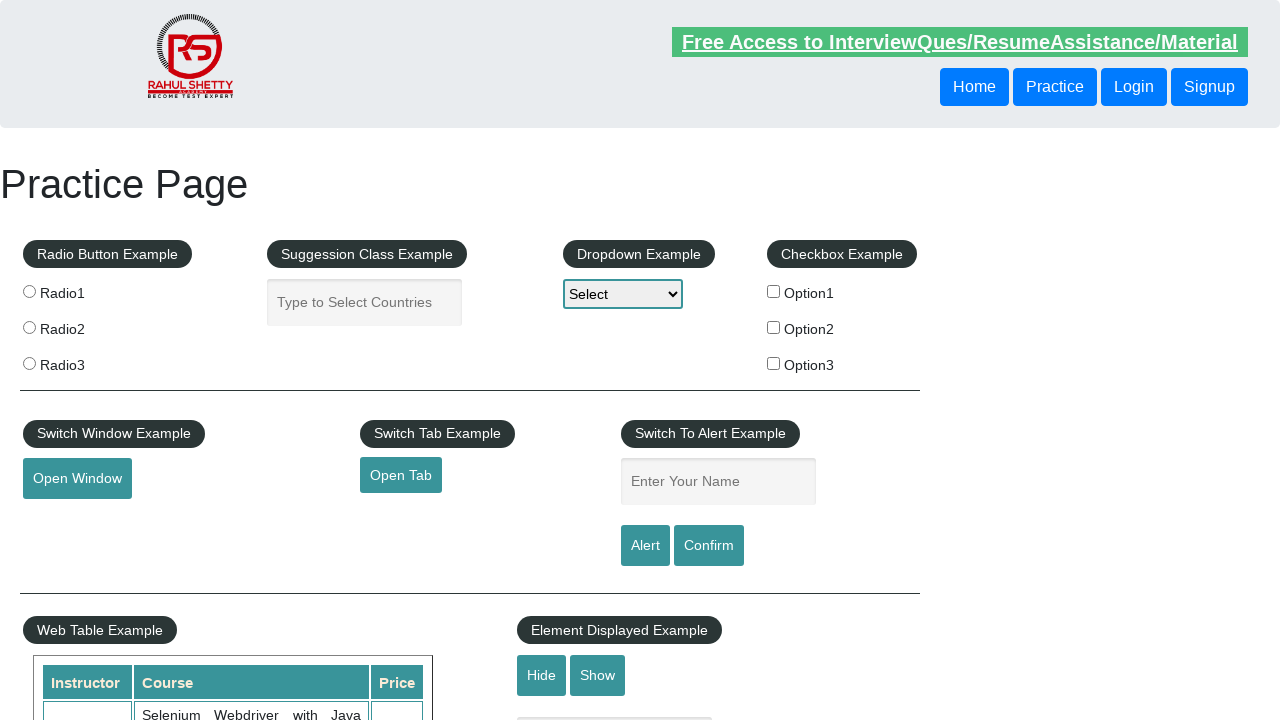

Clicked radio button 'radio3' at (29, 363) on input[value='radio3']
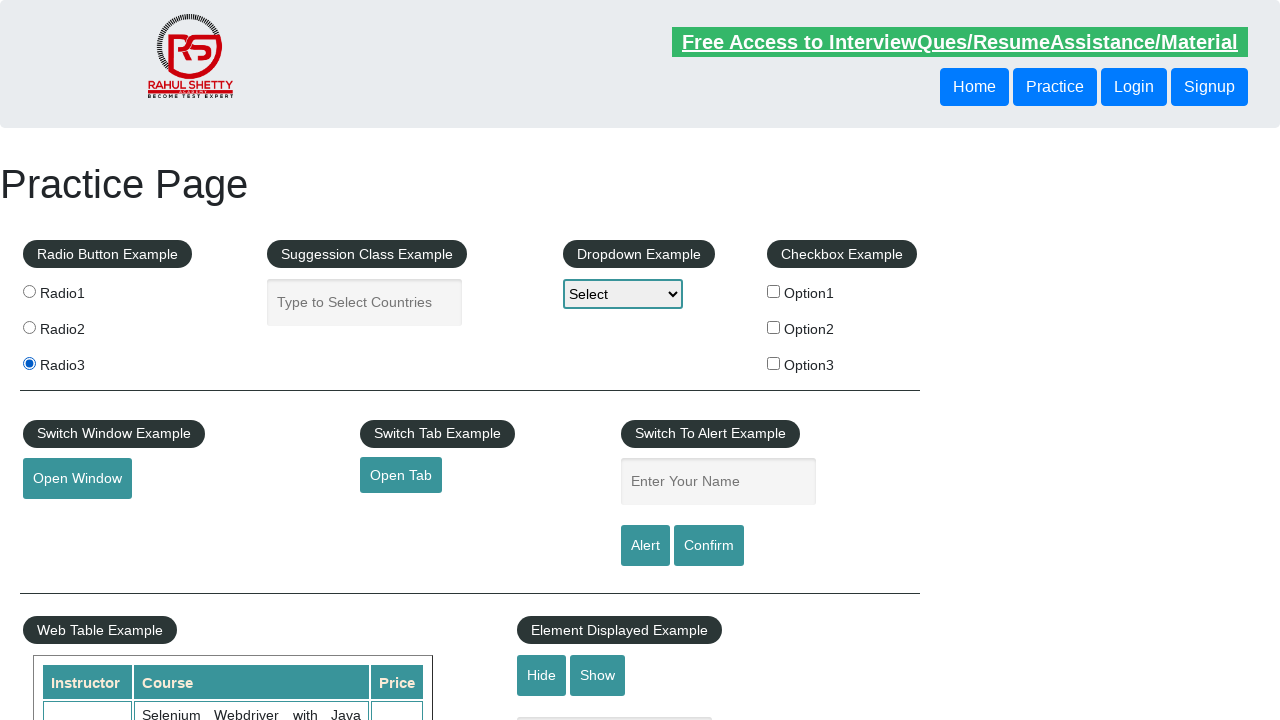

Verified radio button 'radio3' is checked
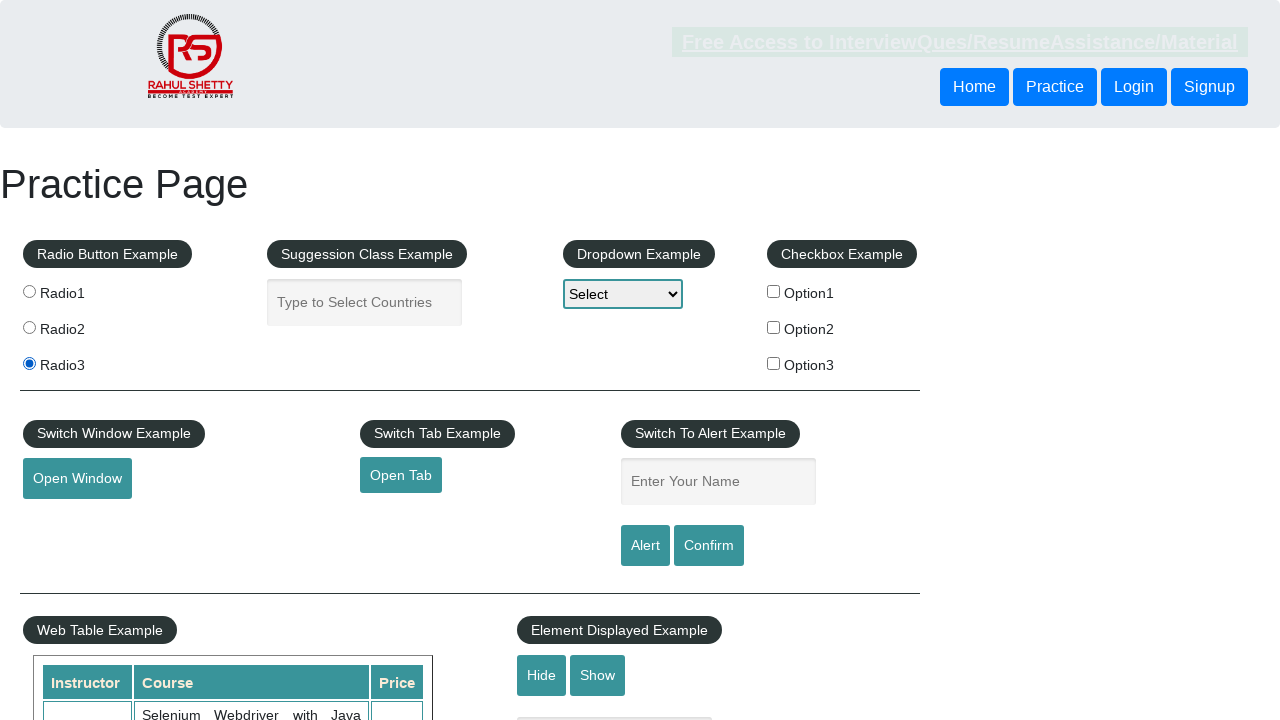

Cleared autocomplete text field on #autocomplete
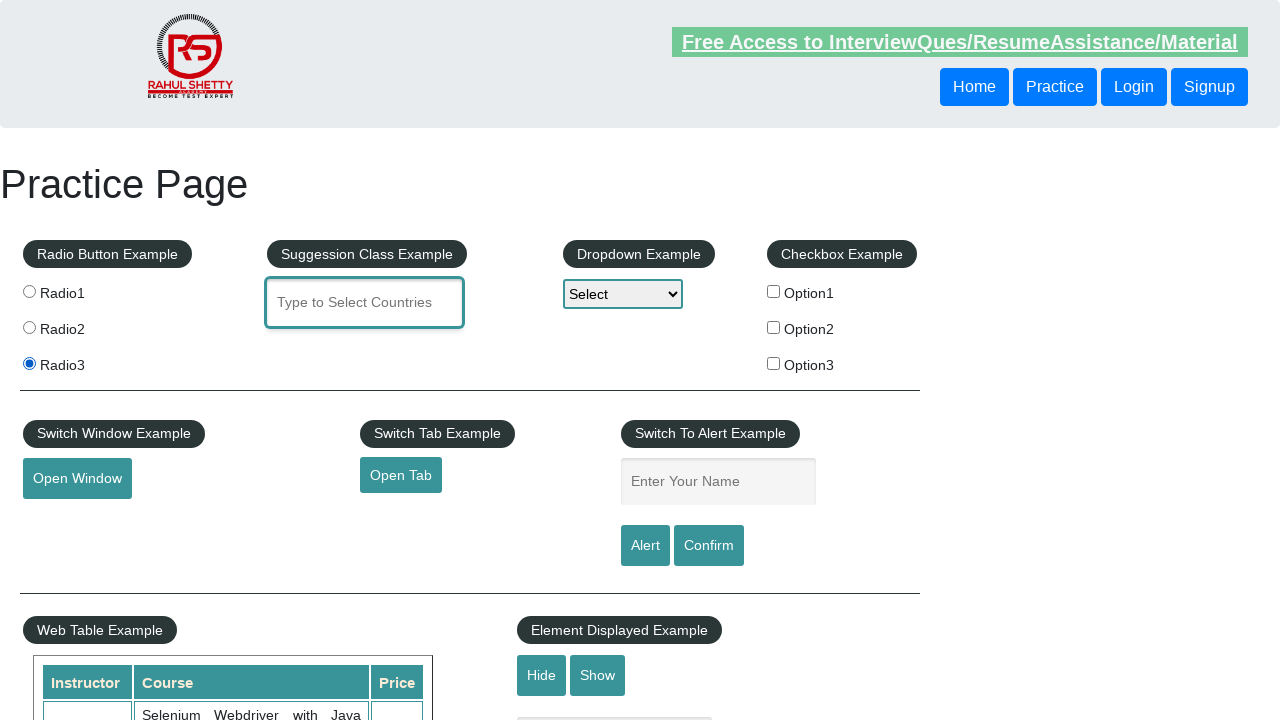

Filled autocomplete field with 'hello' on #autocomplete
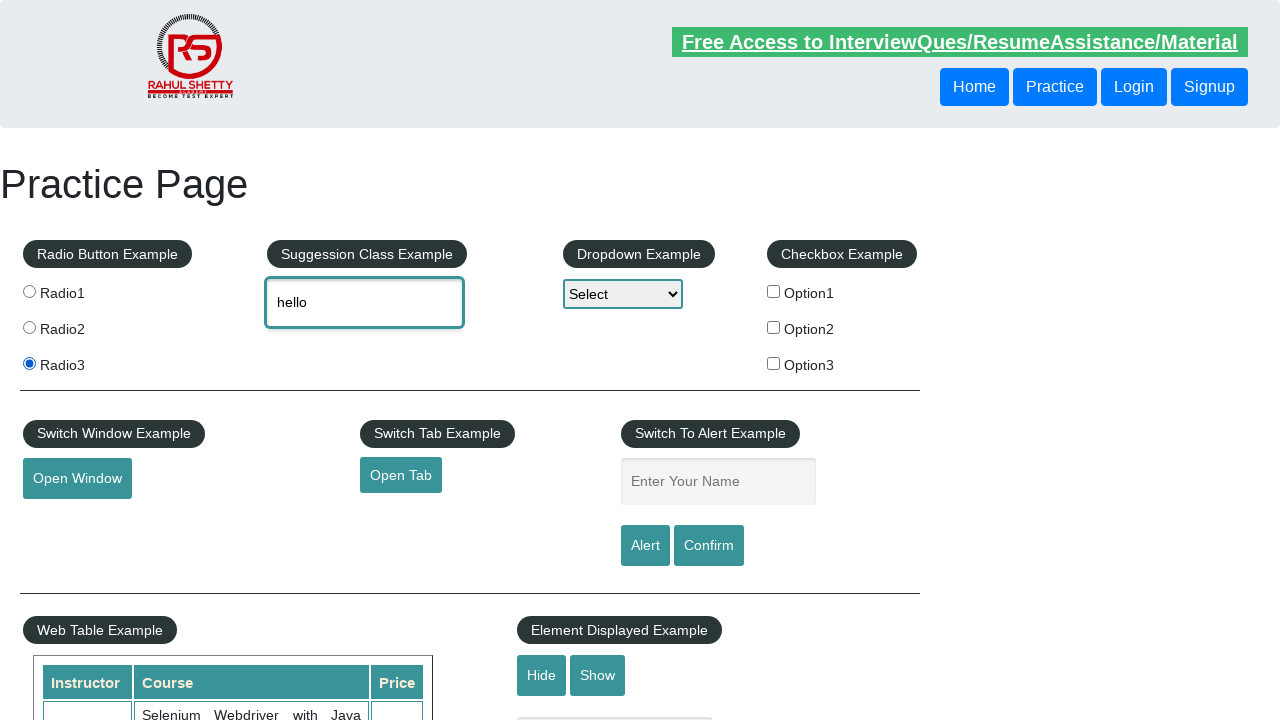

Waited 2 seconds for autocomplete suggestions
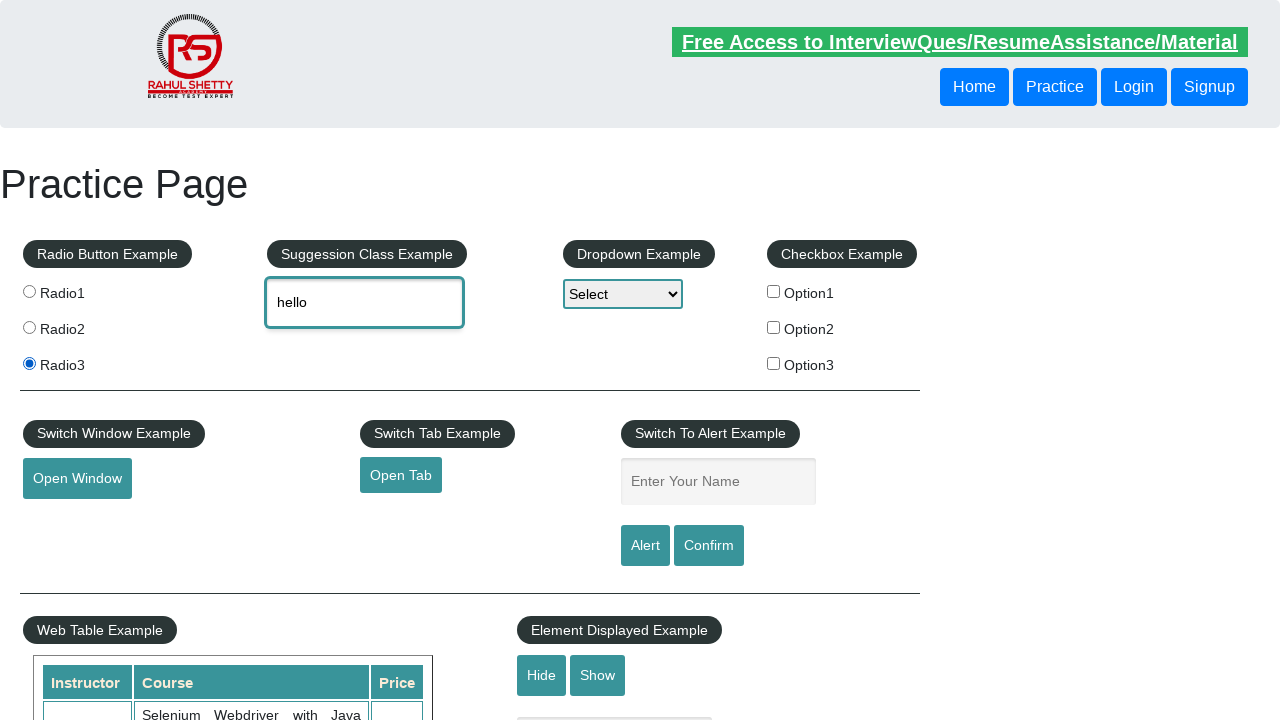

Cleared autocomplete field again on #autocomplete
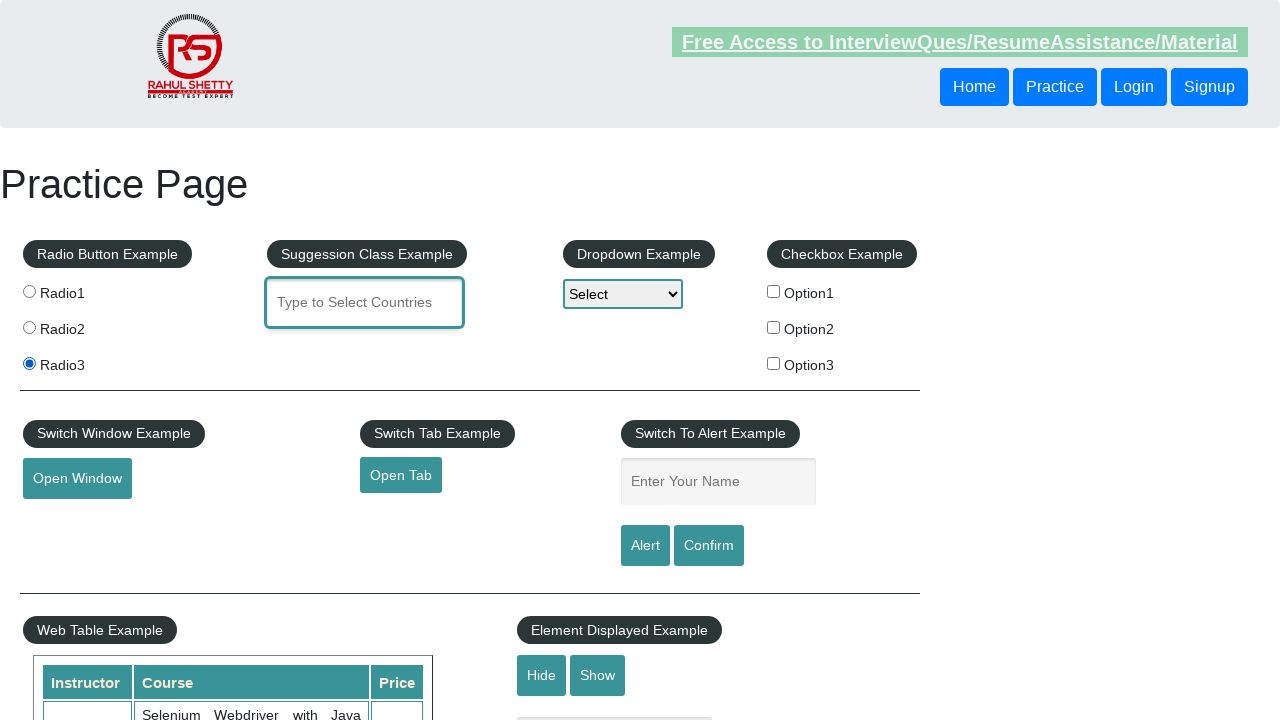

Selected 'Option3' from dropdown on #dropdown-class-example
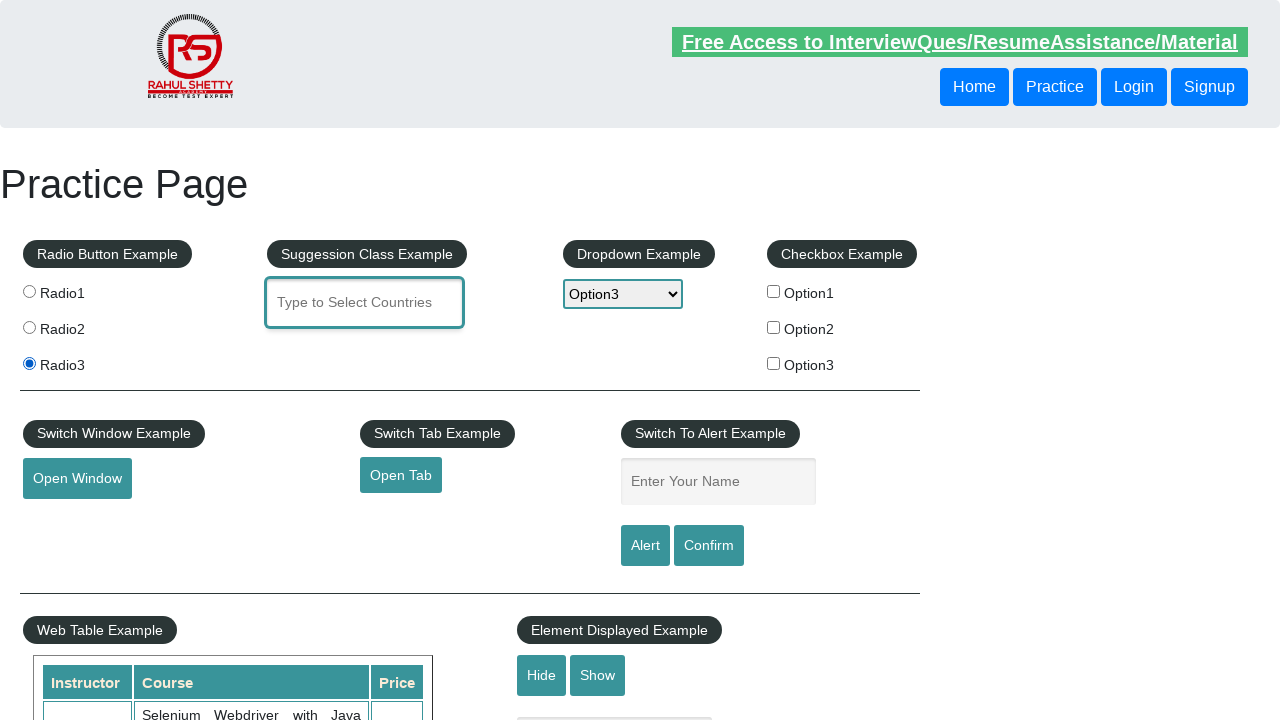

Clicked checkbox 'checkBoxOption2' at (774, 327) on #checkBoxOption2
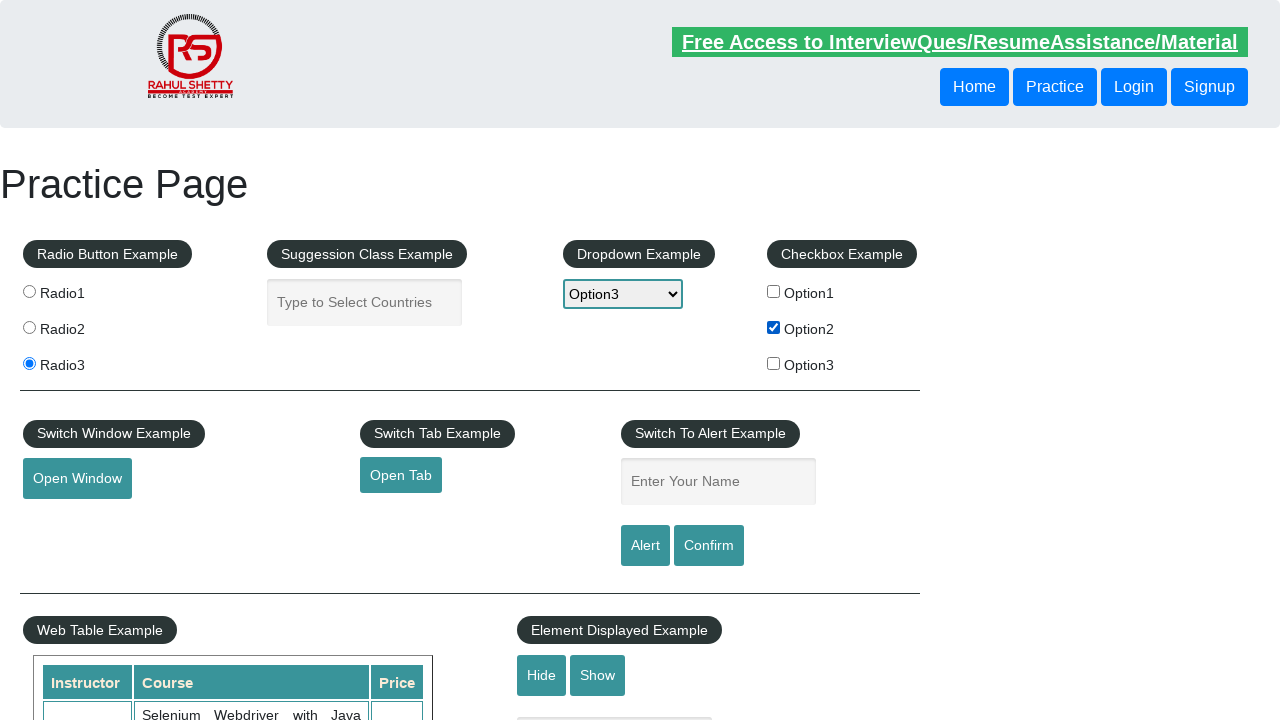

Verified checkbox 'checkBoxOption2' is checked
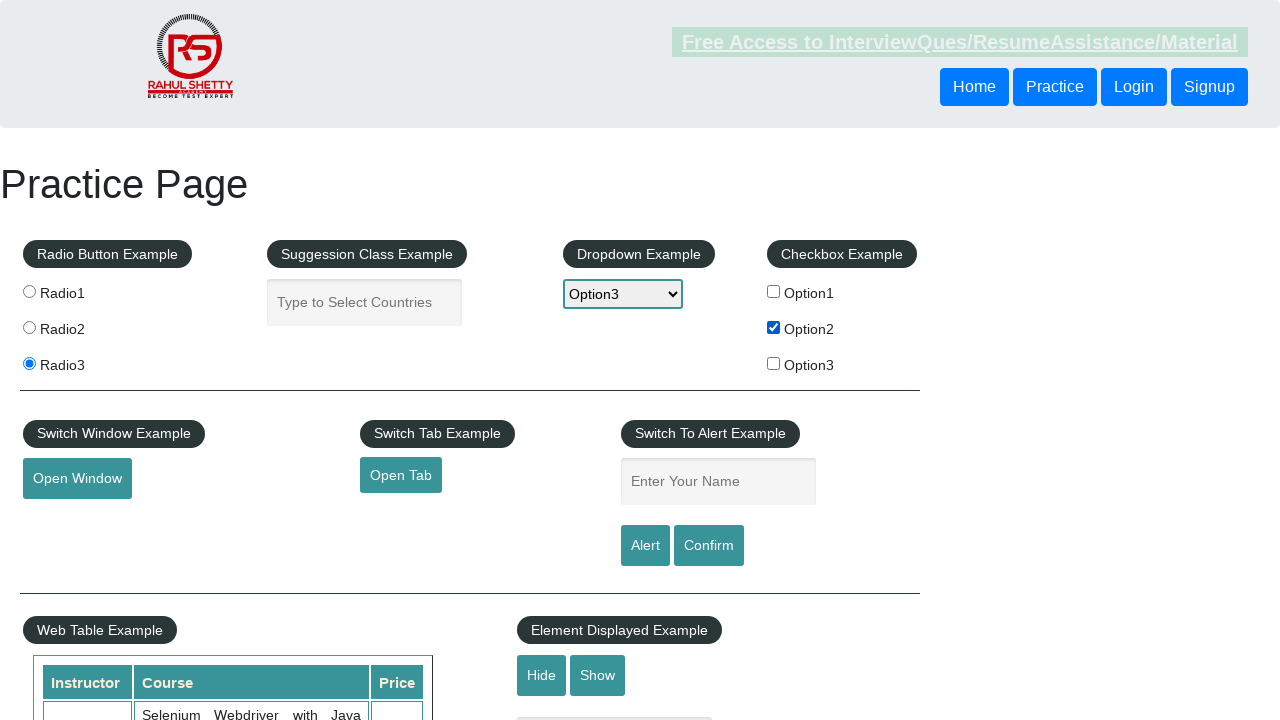

Set up dialog handler to accept alerts
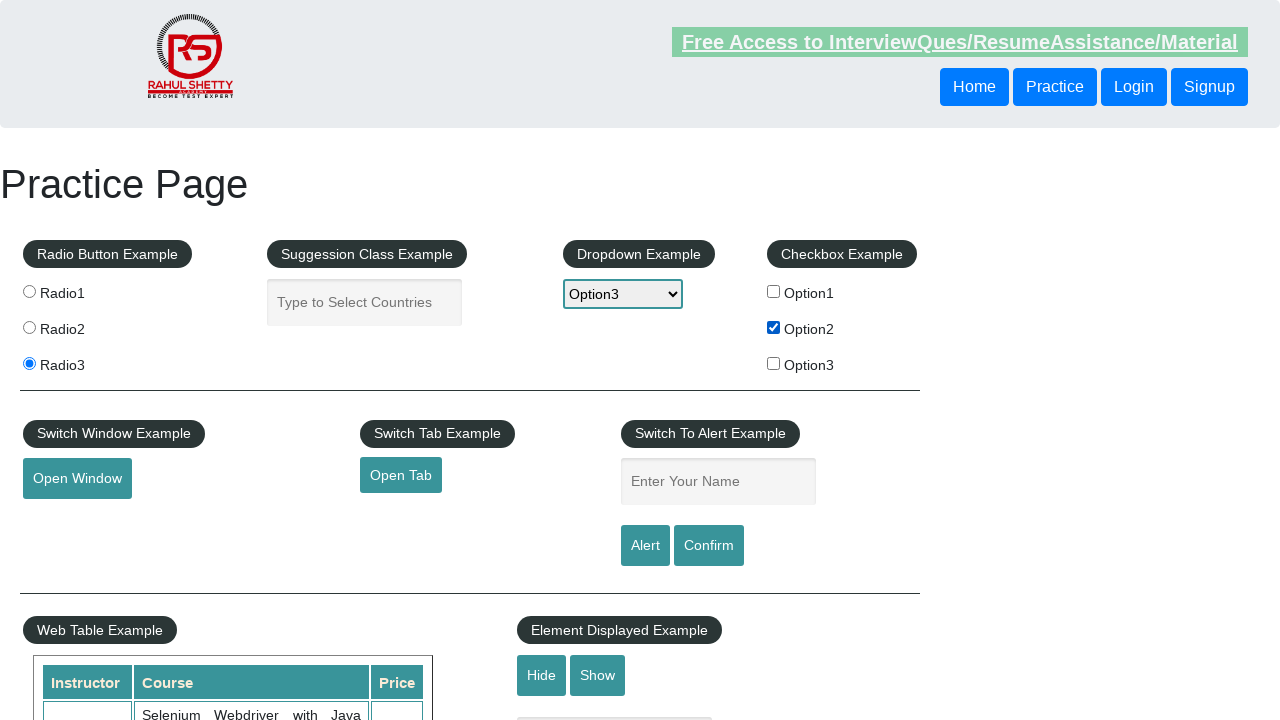

Clicked Alert button at (645, 546) on input[value='Alert']
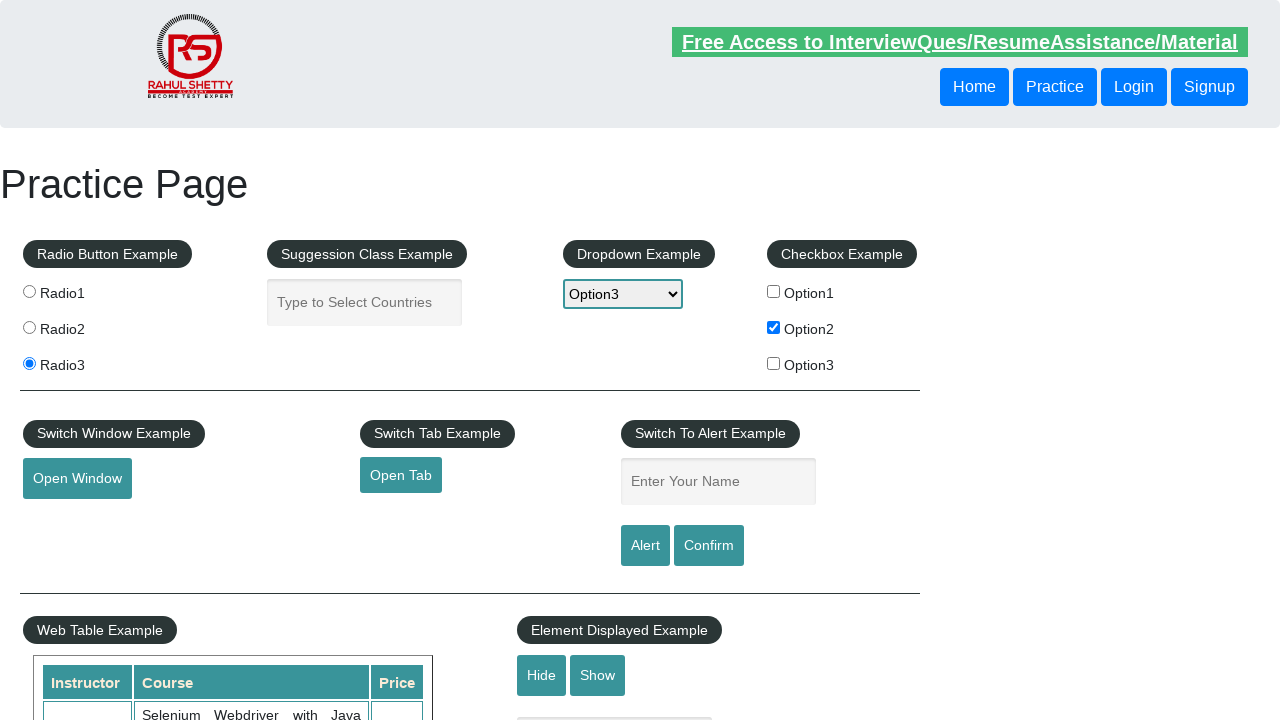

Waited 1 second for alert dialog to appear and be handled
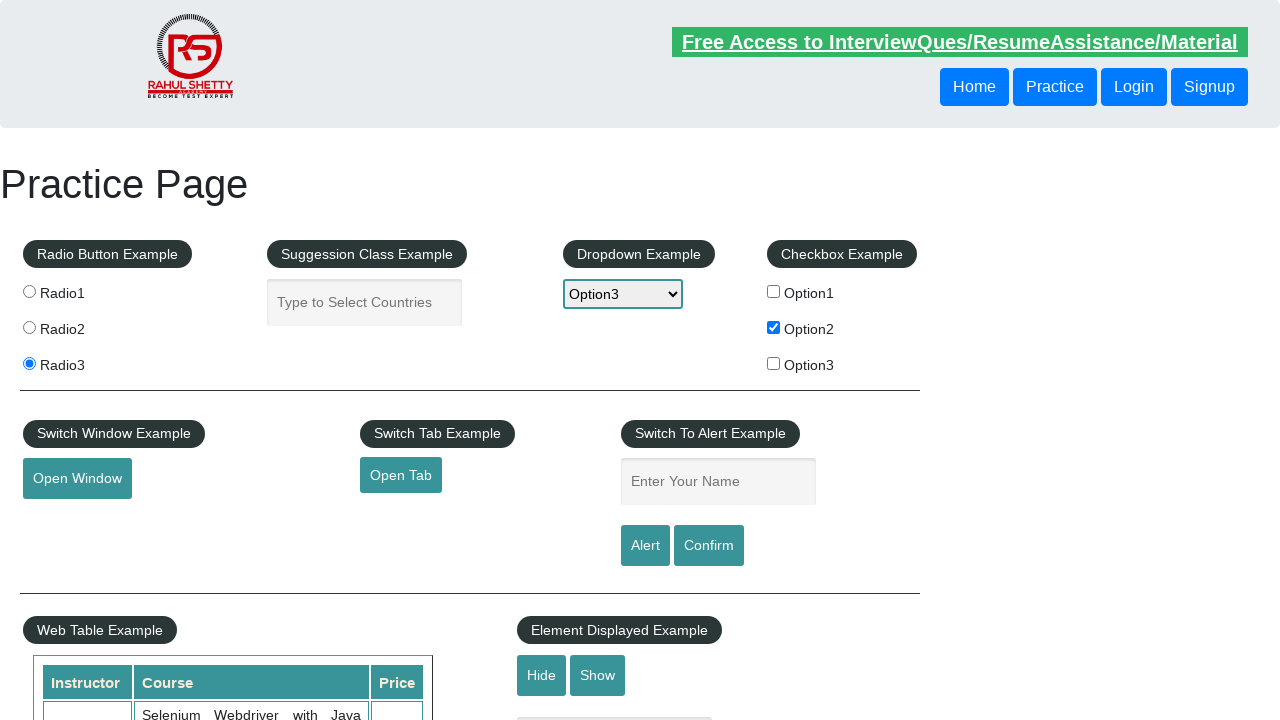

Located 'Mouse Hover' element
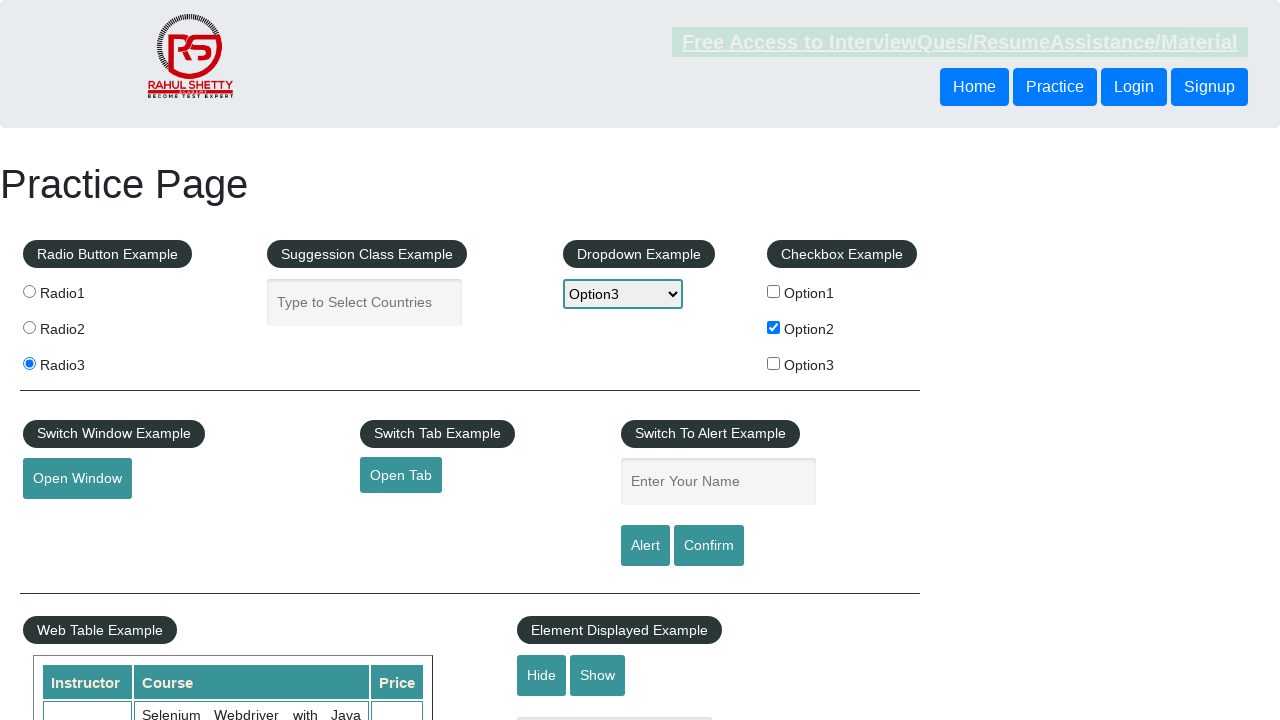

Scrolled to 'Mouse Hover' element
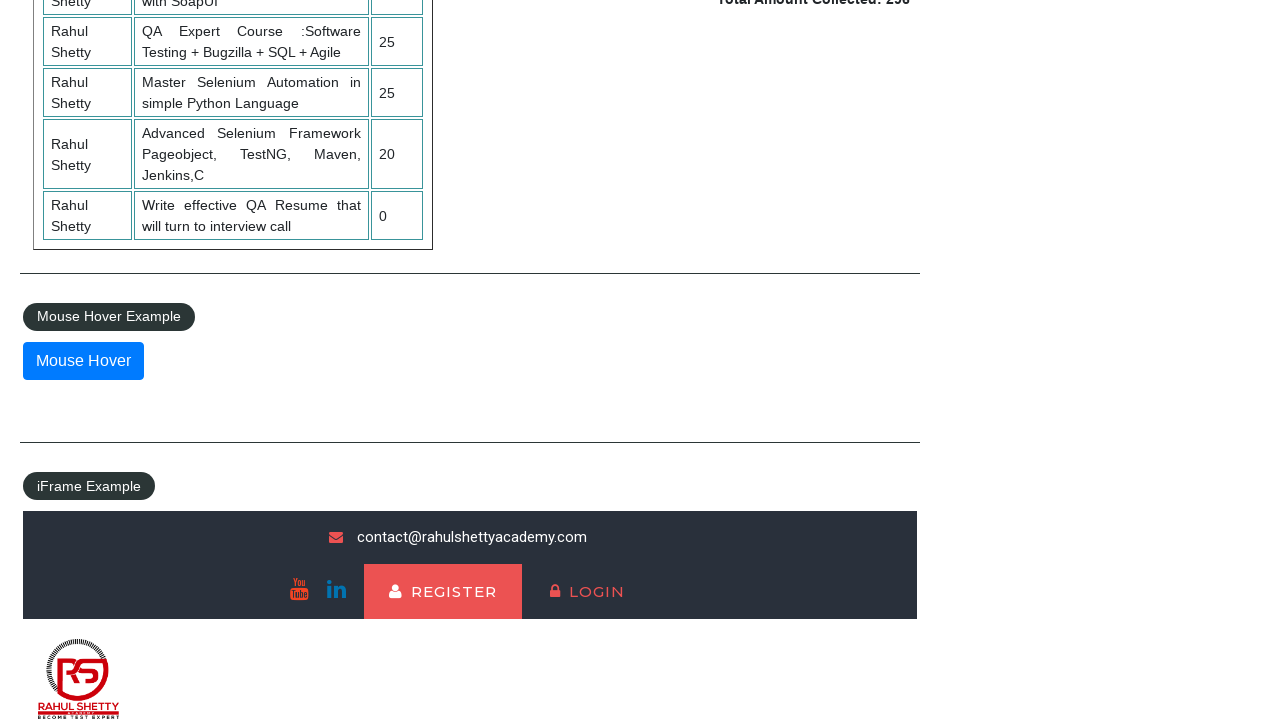

Hovered over 'Mouse Hover' element at (83, 361) on xpath=//*[text()='Mouse Hover']
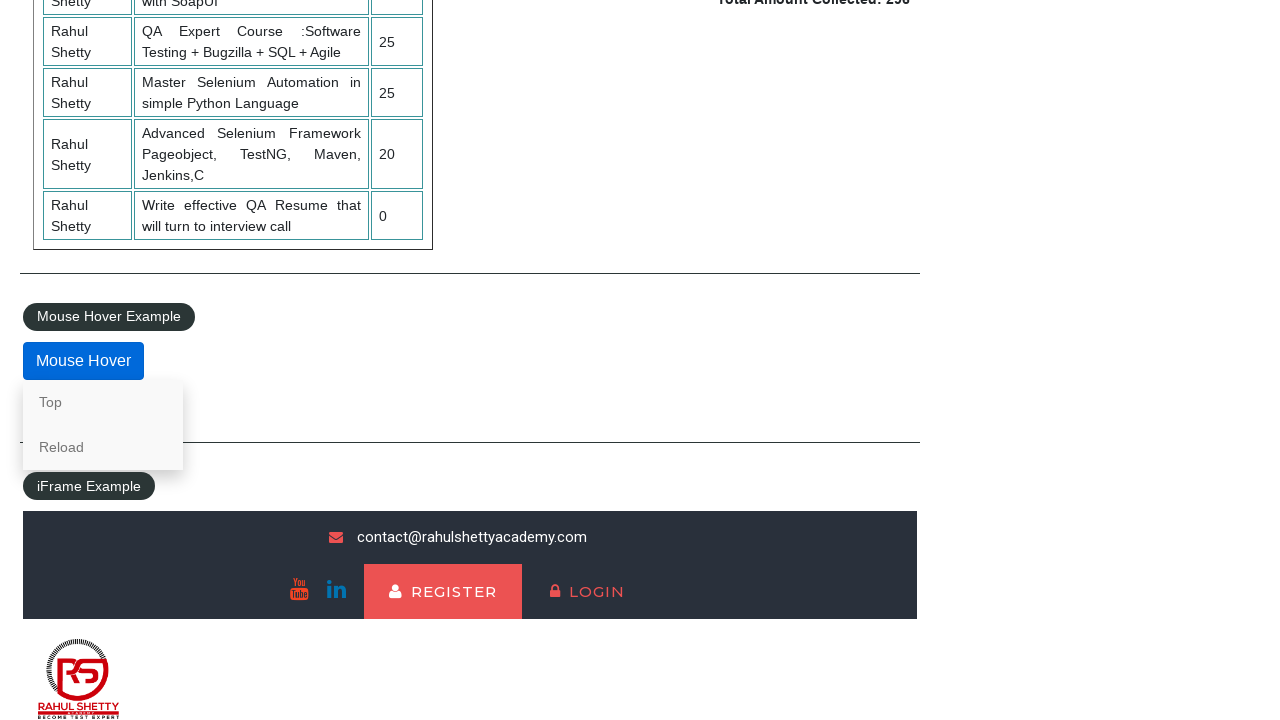

Clicked 'Top' option from hover menu at (103, 402) on xpath=//*[contains(text(),'Top')]
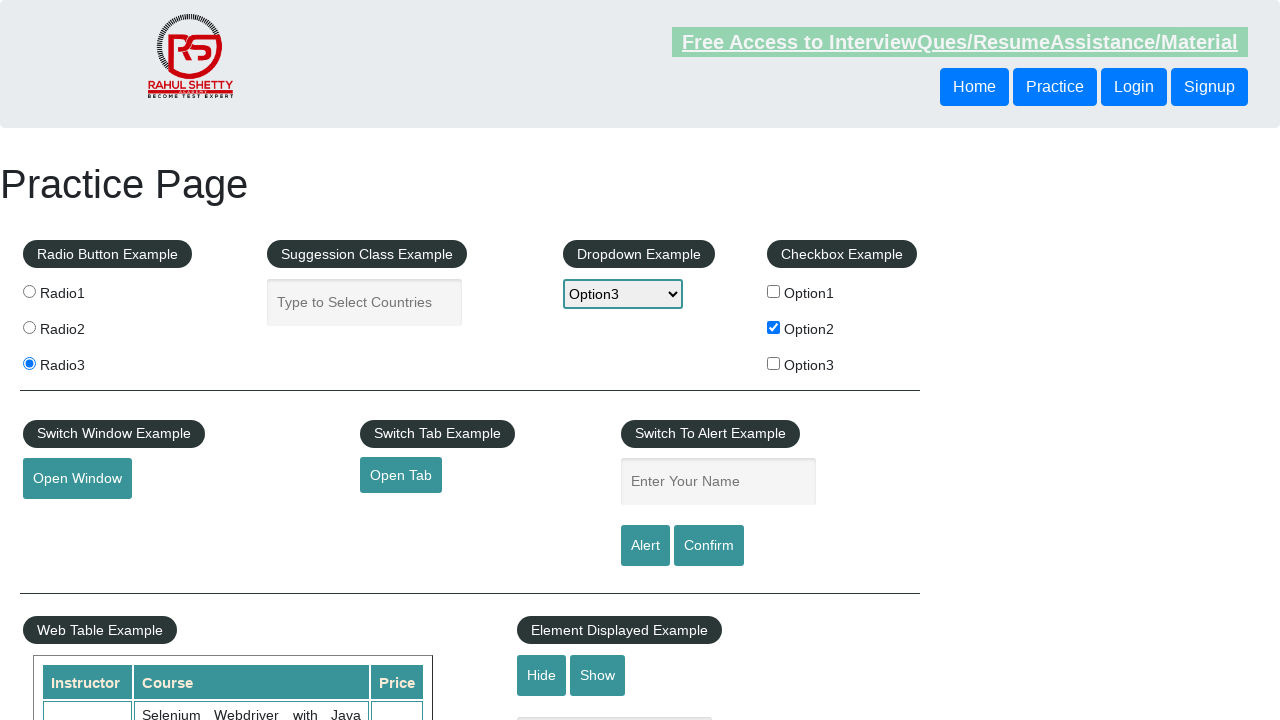

Waited 3 seconds for final actions to complete
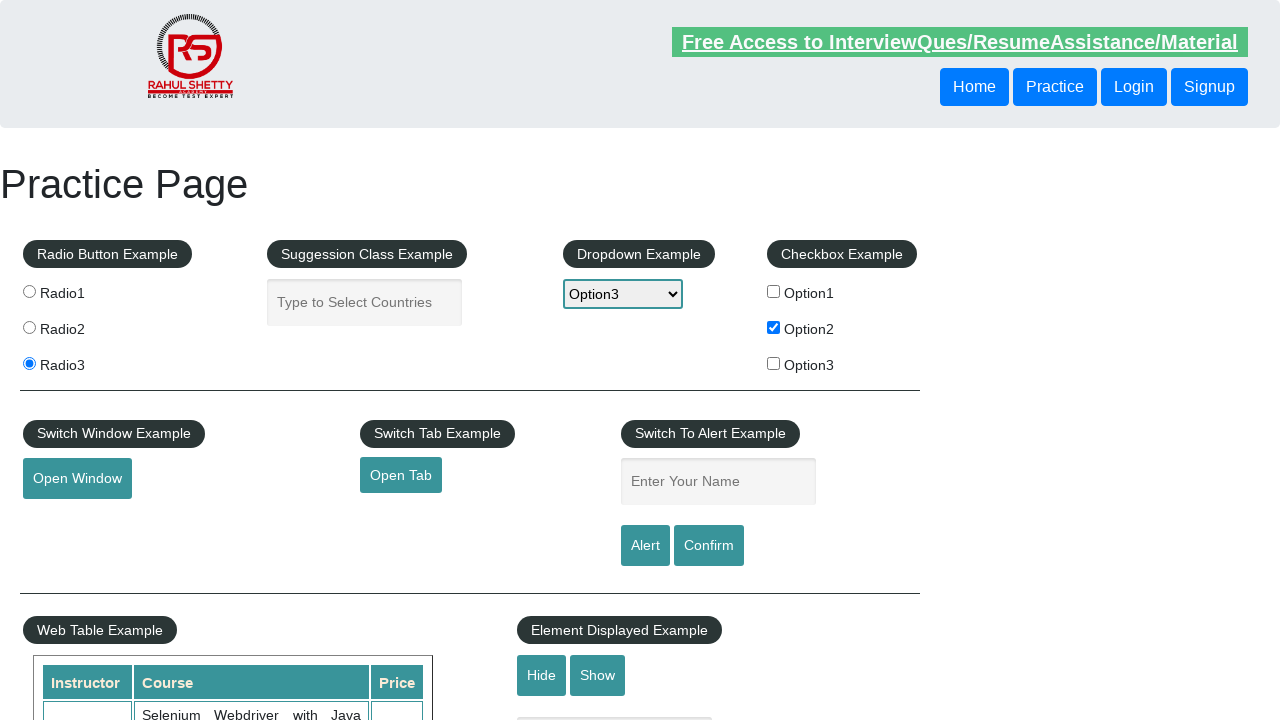

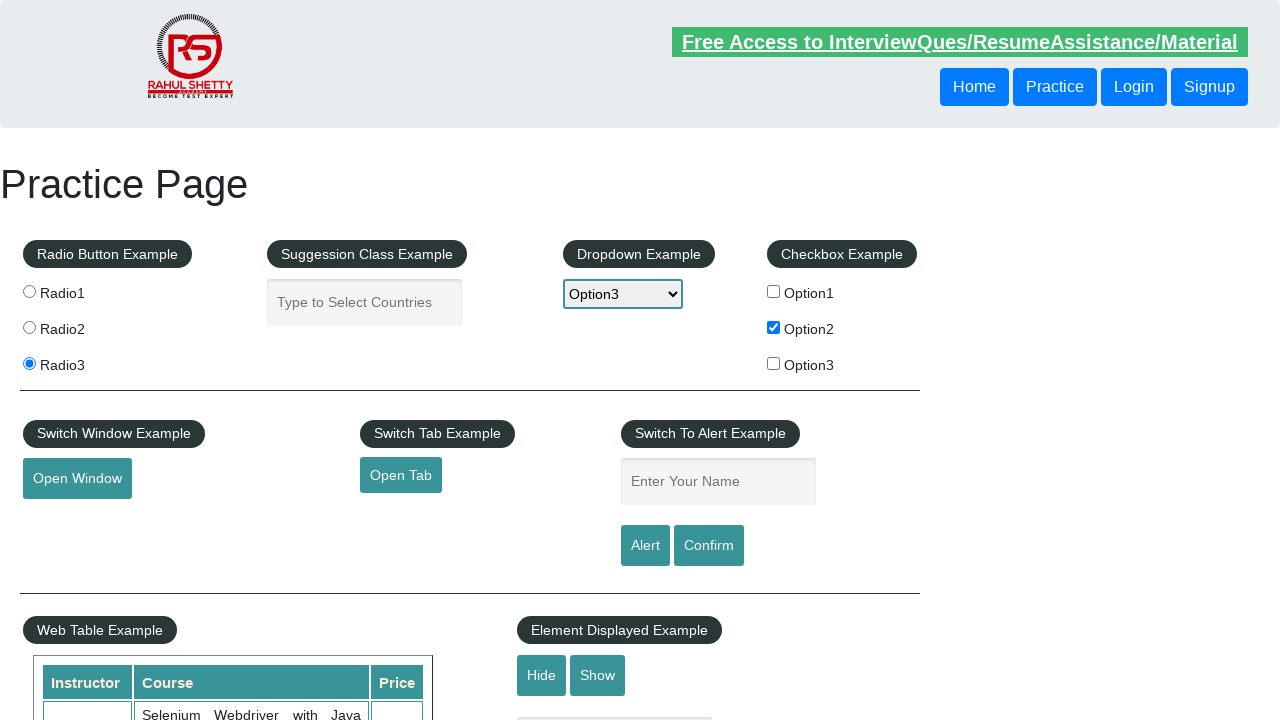